Navigates to the demoblaze.com store website and verifies that the page title is "STORE"

Starting URL: https://demoblaze.com/

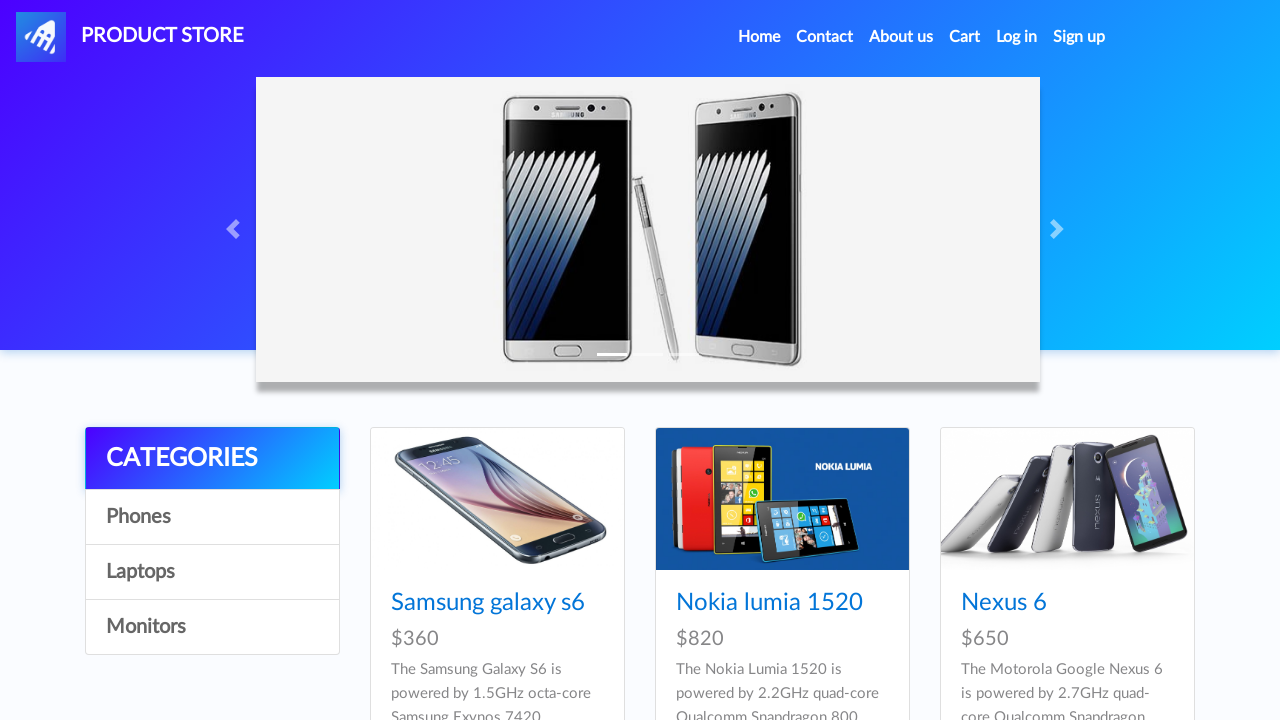

Retrieved page title
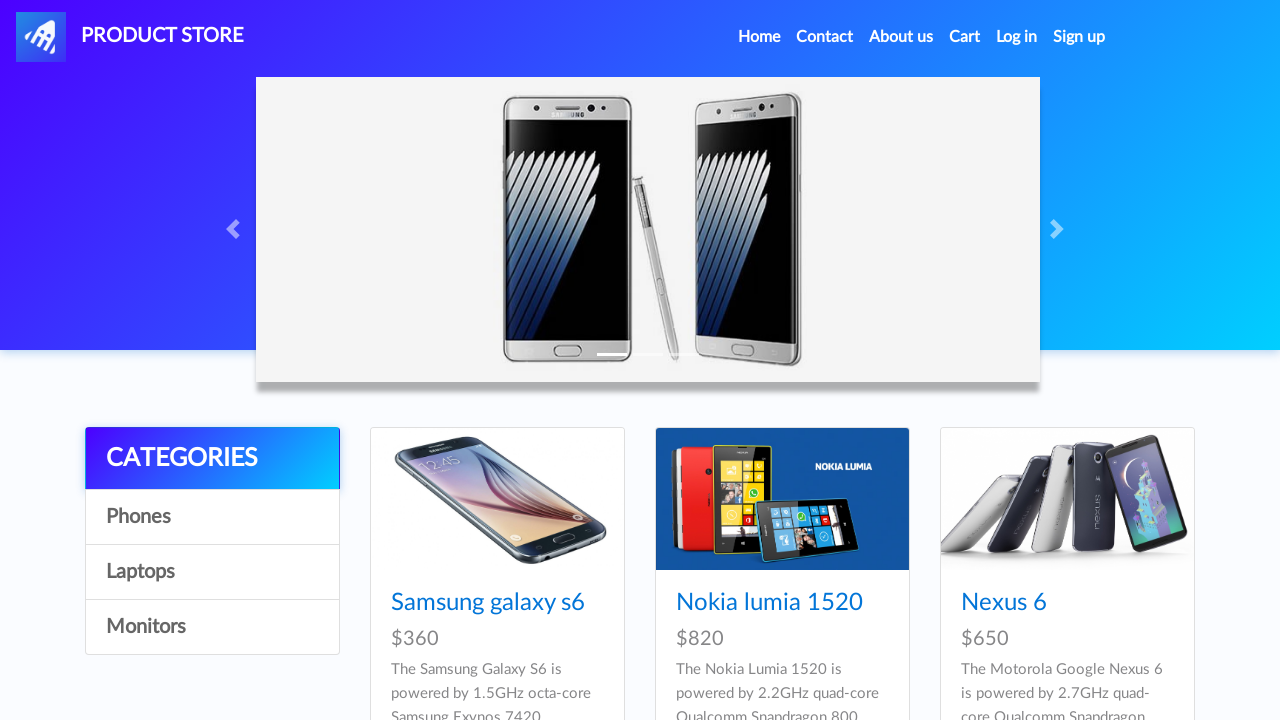

Verified page title is 'STORE'
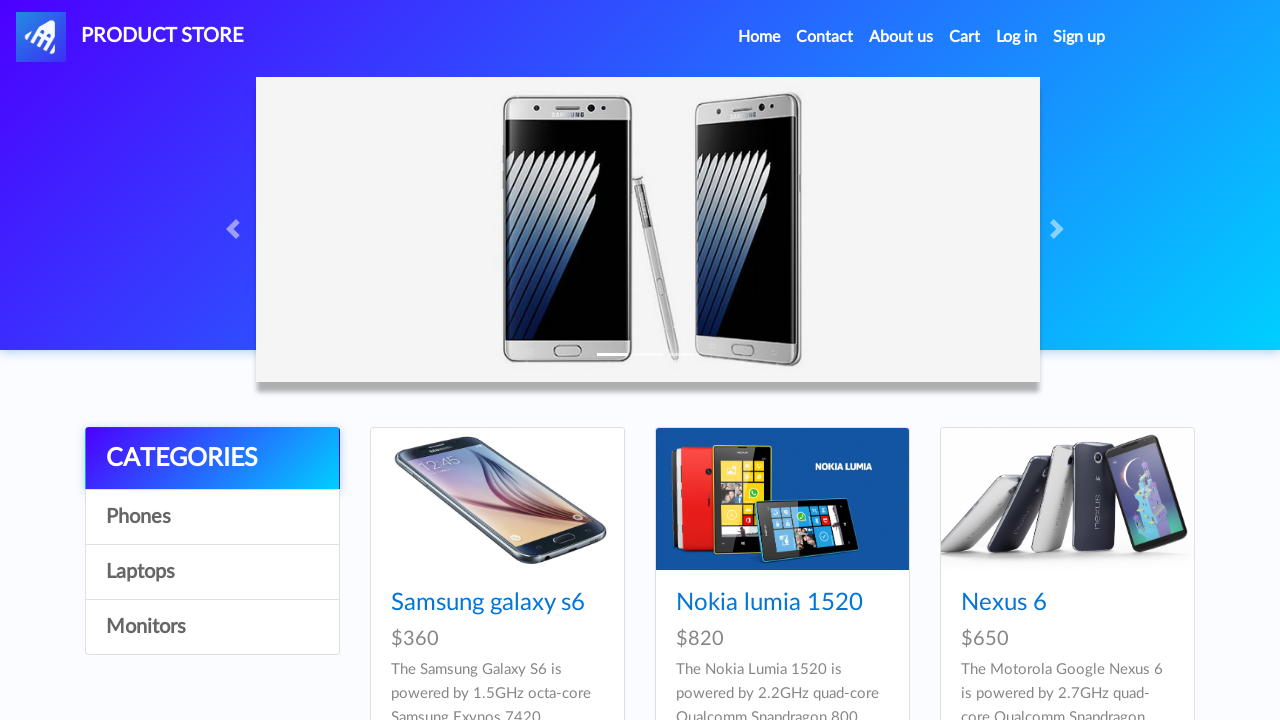

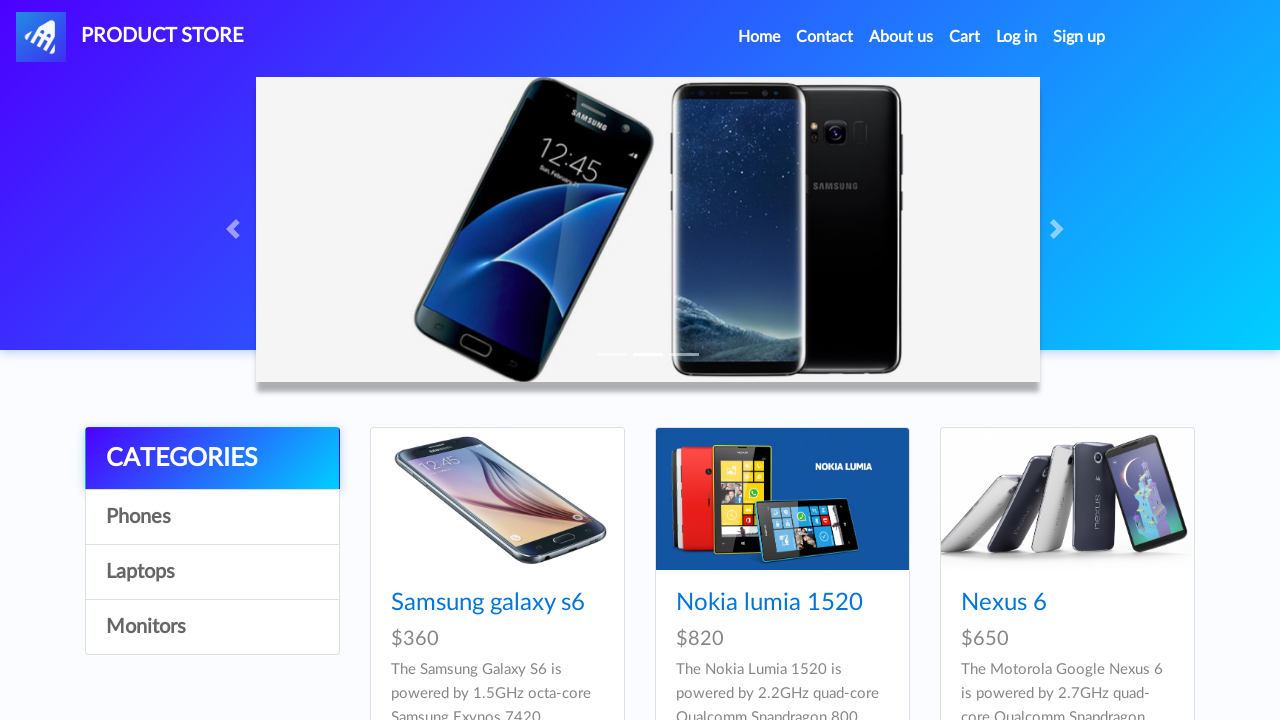